Verifies the page title of an online quiz website matches the expected title

Starting URL: https://thekiranacademy.com/test/

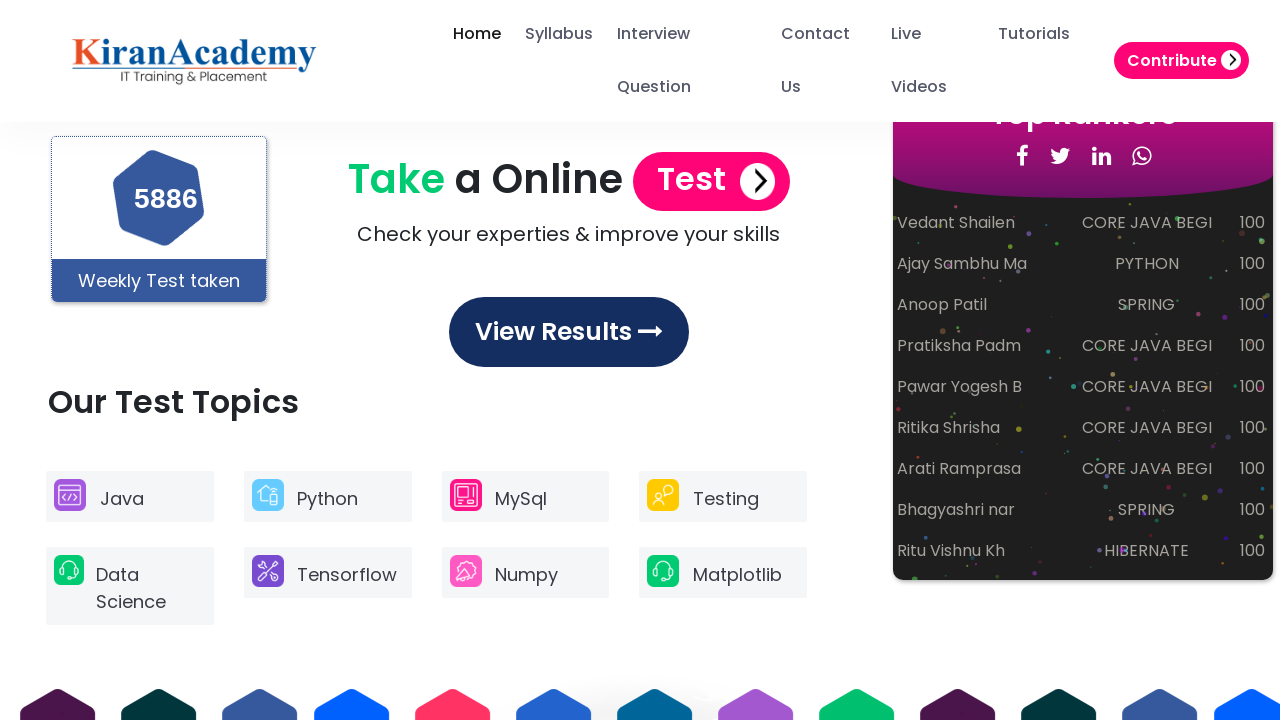

Navigated to online quiz website at https://thekiranacademy.com/test/
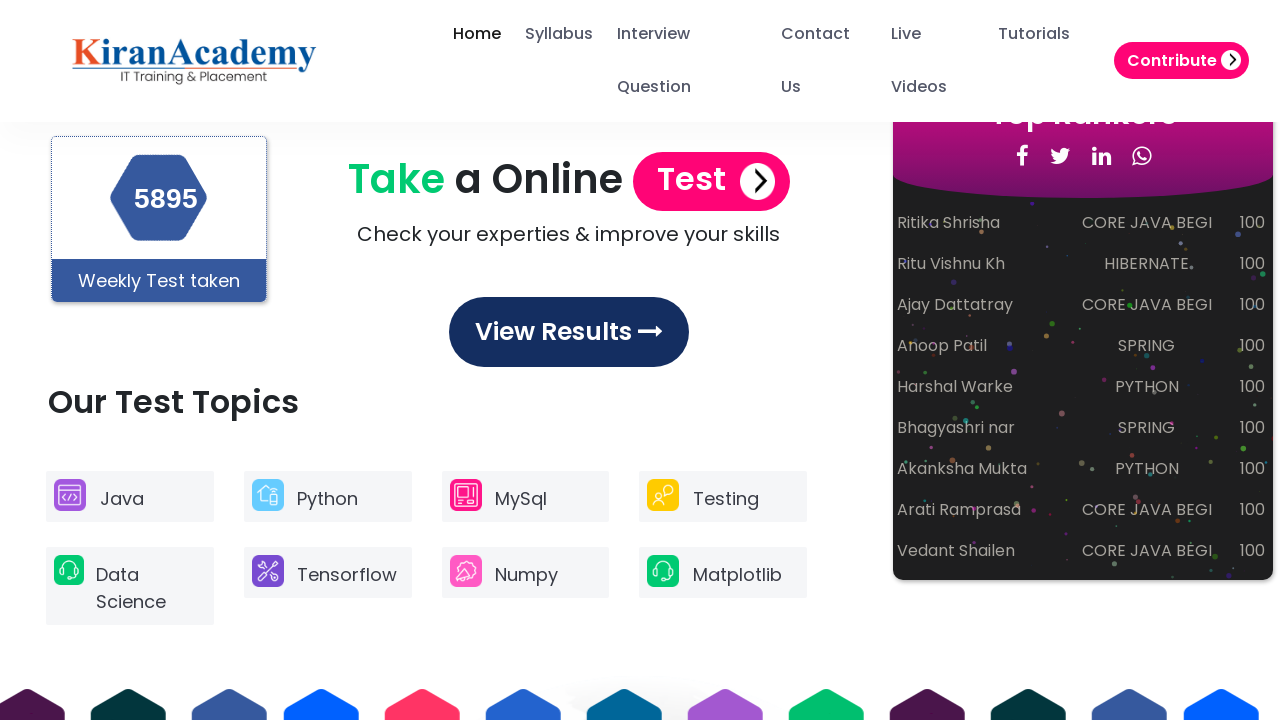

Retrieved page title from the website
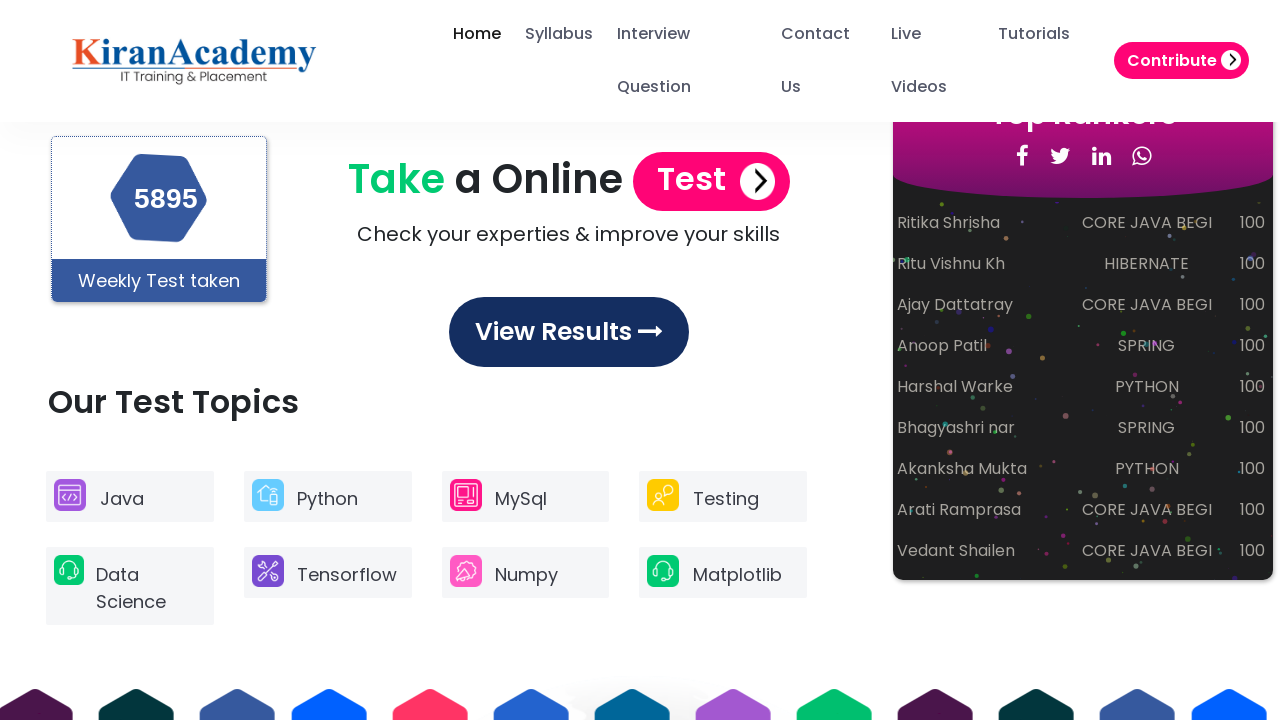

Verified page title matches expected value: 'Online Quiz to test your skills in Java,Python,MySQL,Testing'
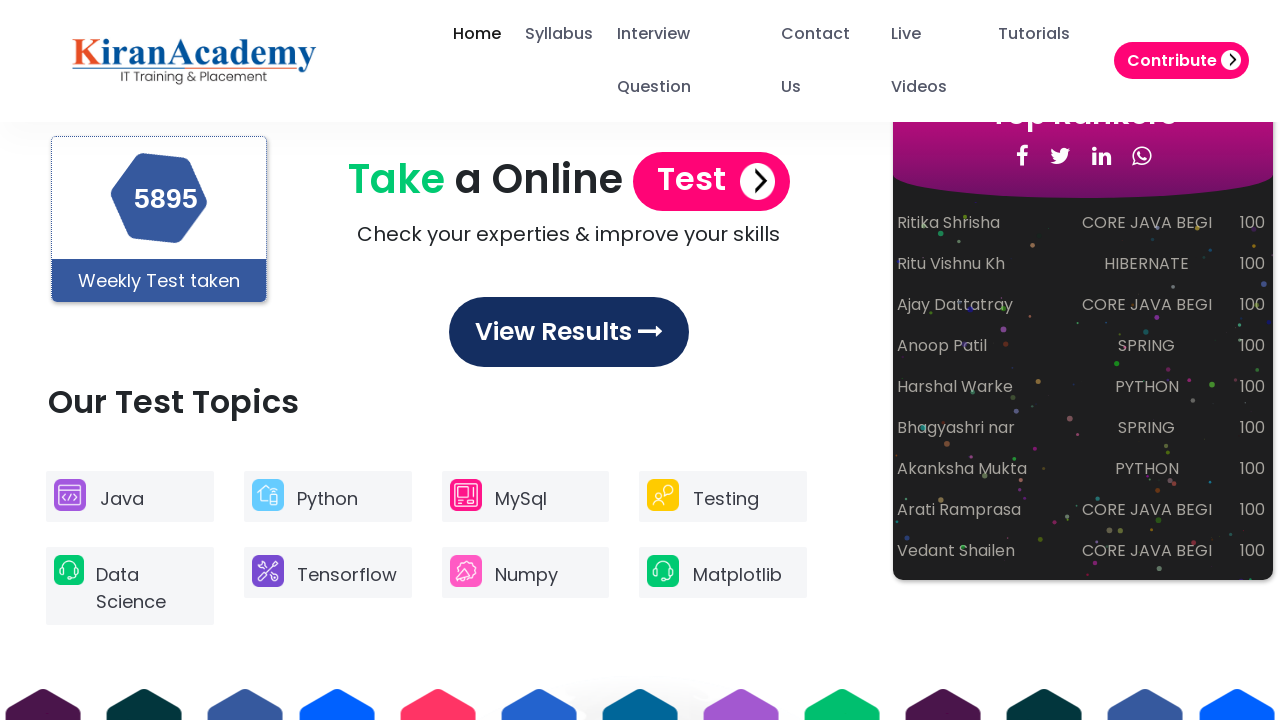

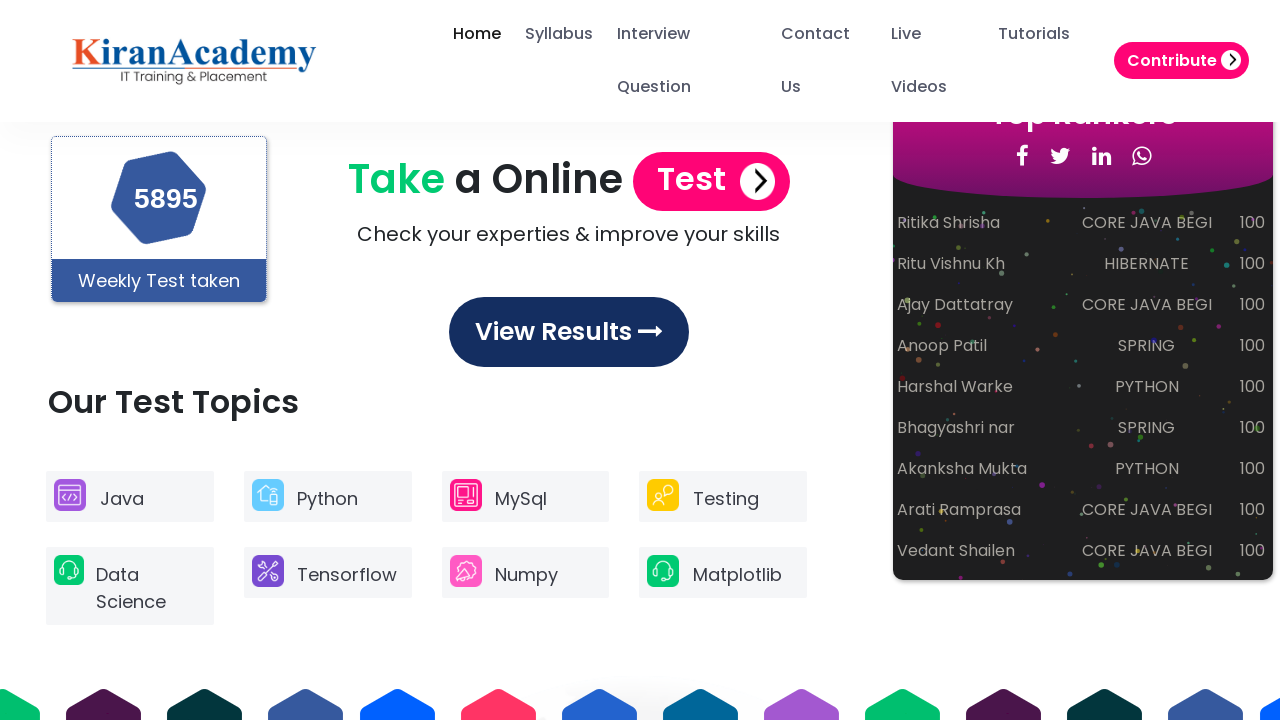